Tests hovering over a product card by scrolling to product and moving mouse over it

Starting URL: https://www.automationexercise.com/products

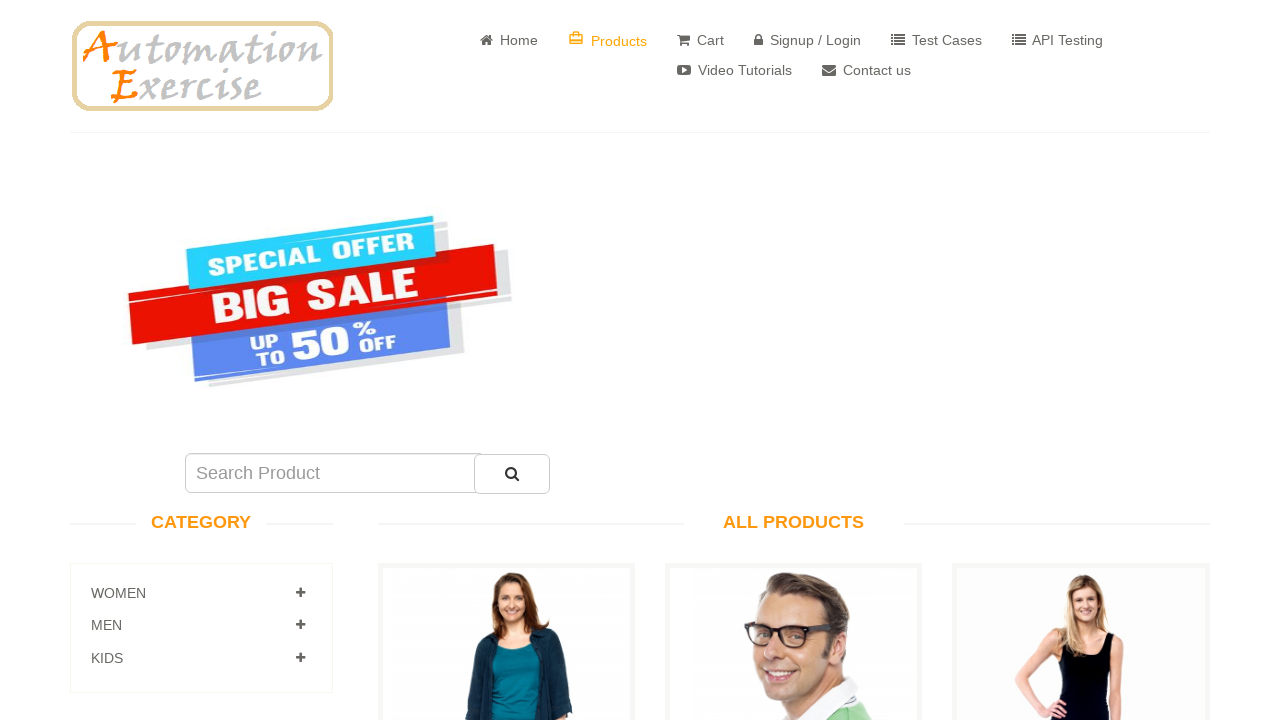

Scrolled to the 8th product card
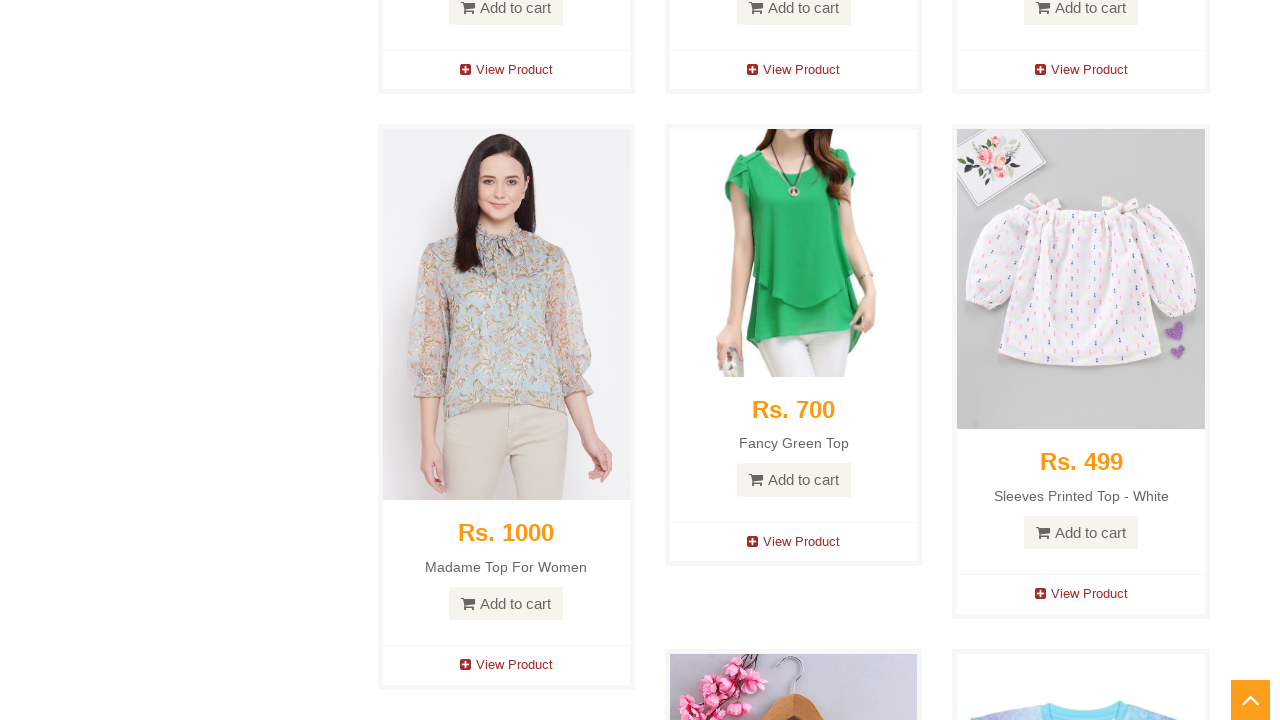

Hovered over the 8th product card at (794, 360) on xpath=//div[@class='col-sm-4'][8]
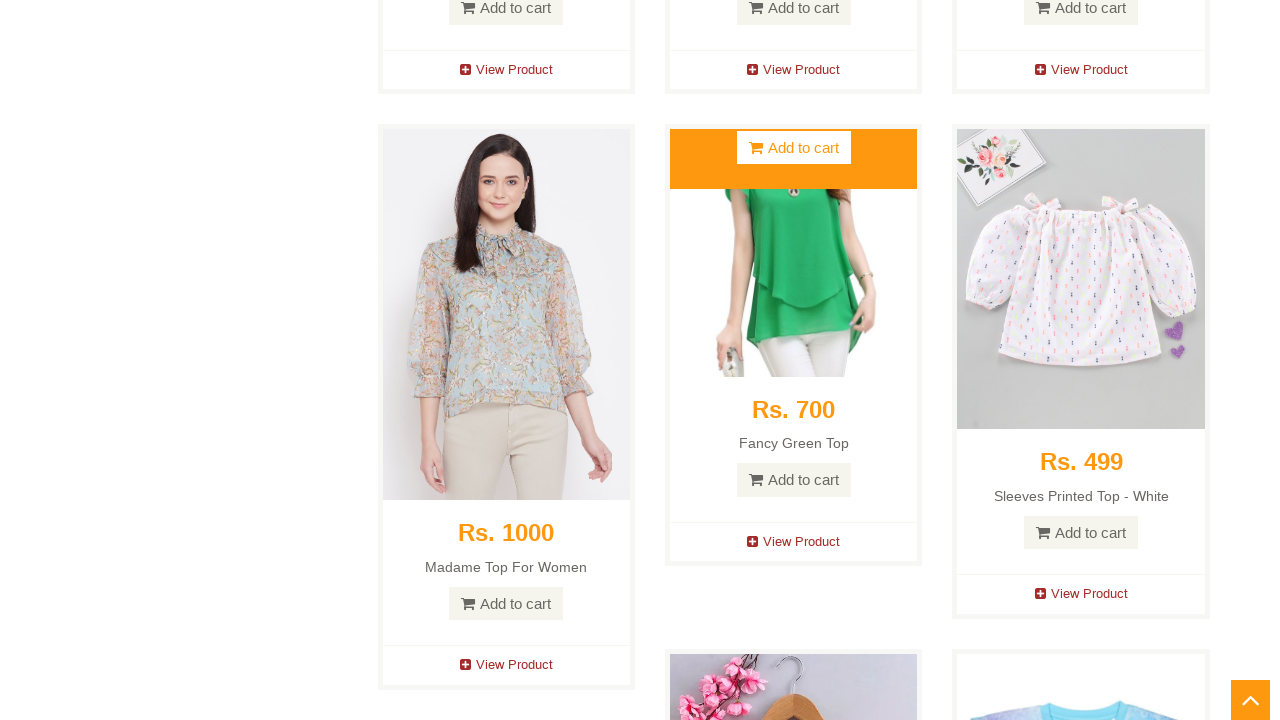

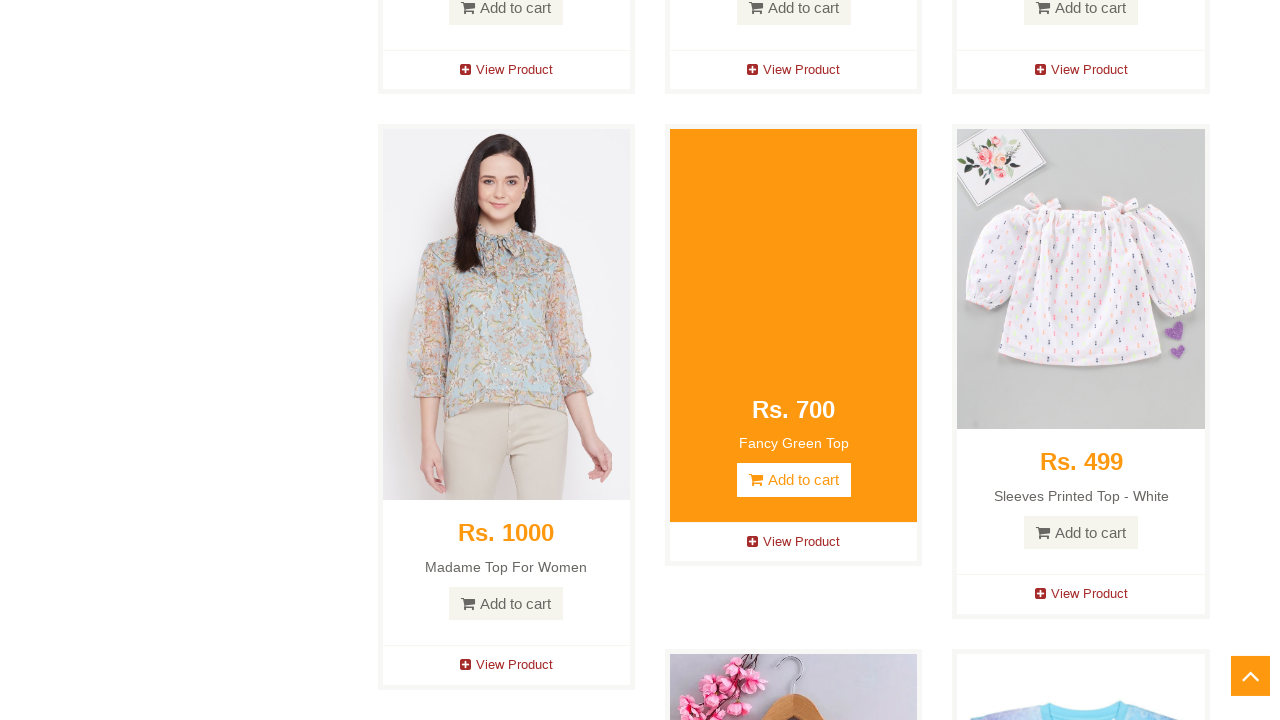